Tests JavaScript confirm dialog handling by clicking a button that triggers a confirm box, then accepting the alert

Starting URL: http://www.echoecho.com/javascript4.htm

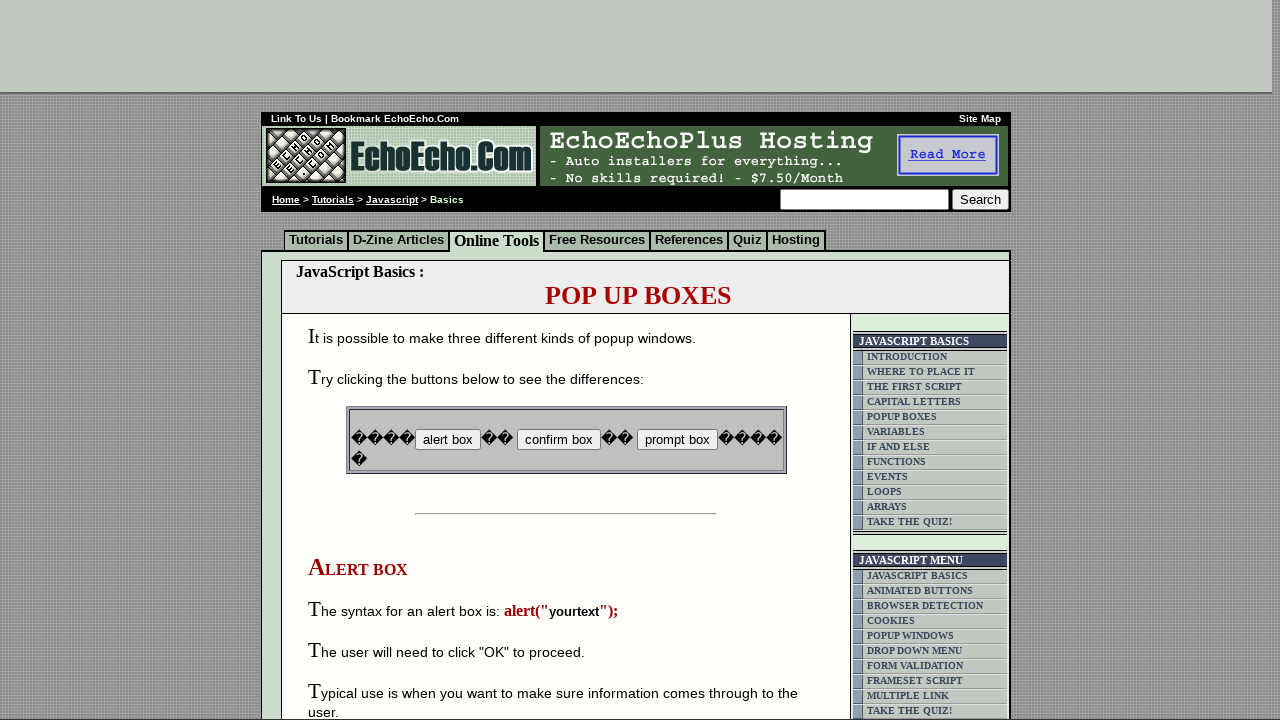

Clicked button to trigger confirm dialog at (558, 440) on input[name='B2']
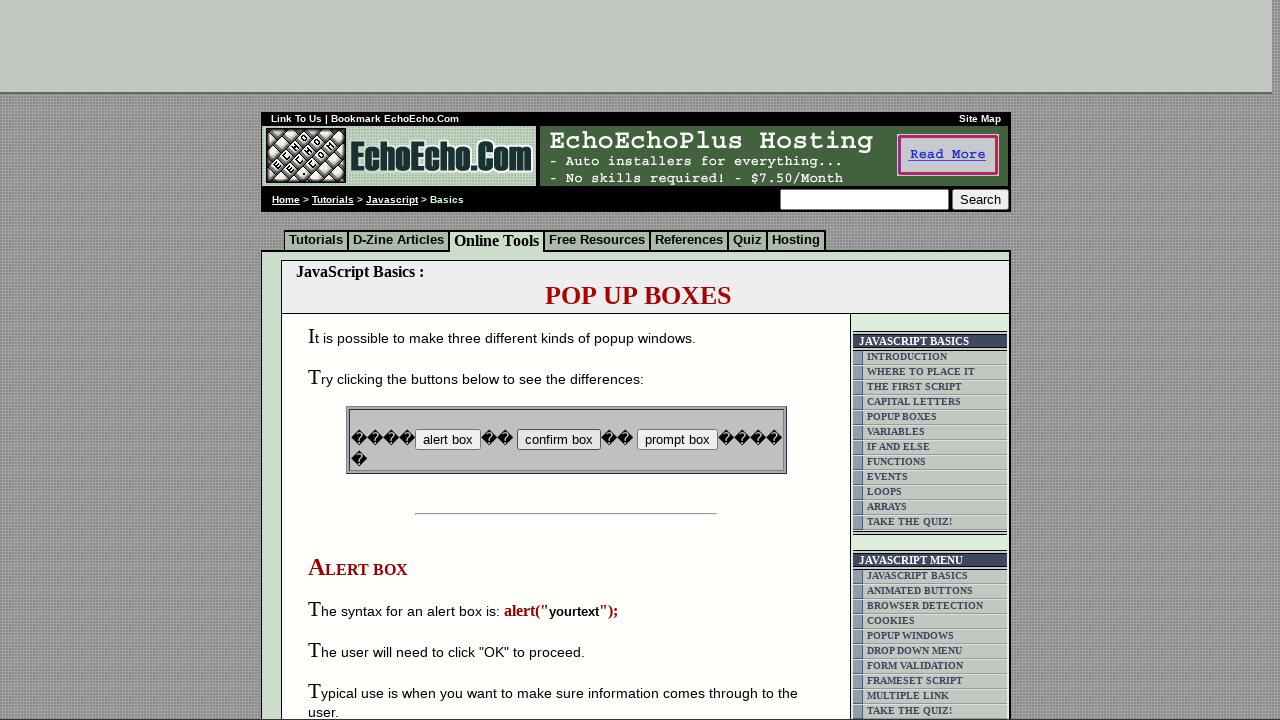

Set up dialog handler to accept confirm box
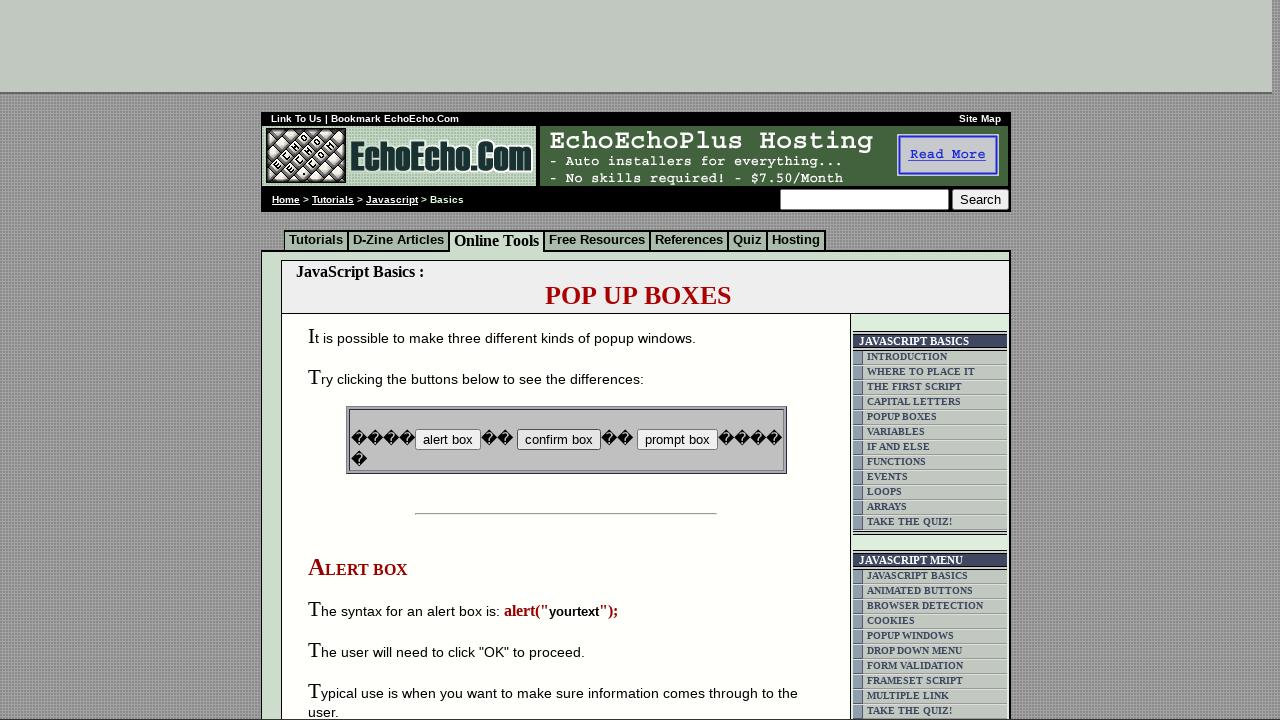

Waited 1 second for dialog interaction to complete
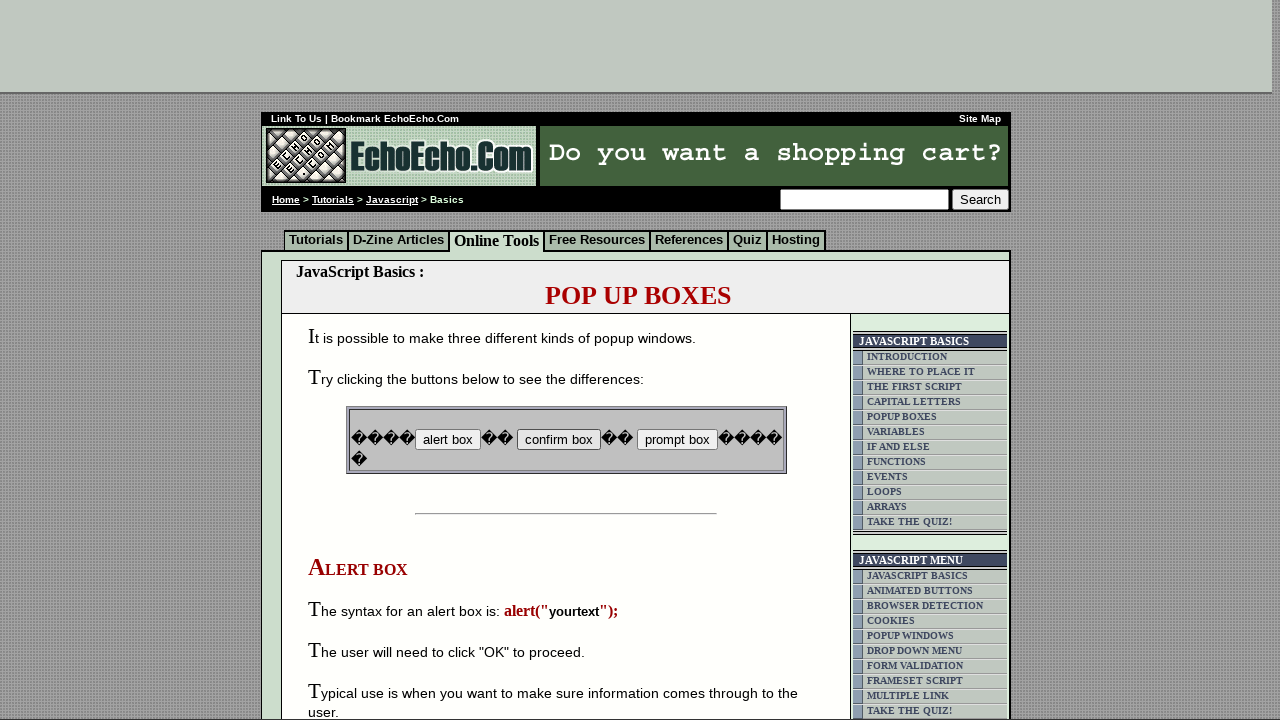

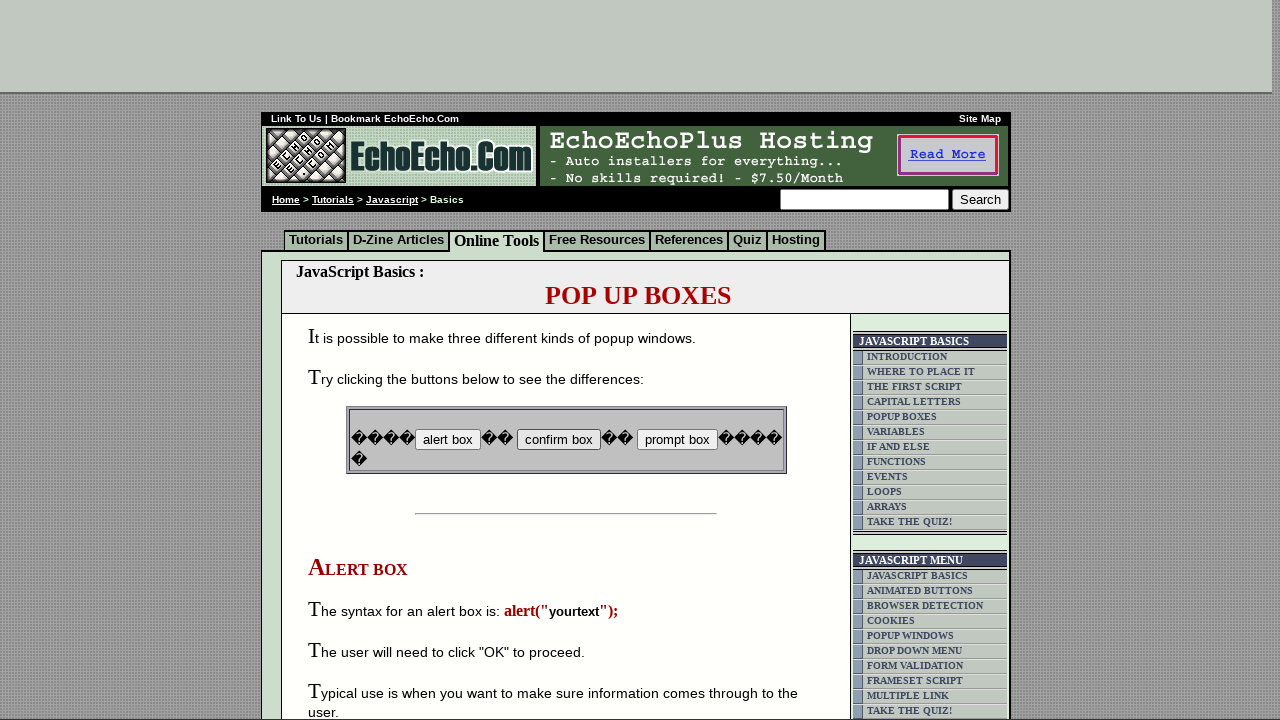